Opens the Rahul Shetty Academy homepage and verifies the page loads successfully

Starting URL: https://rahulshettyacademy.com/

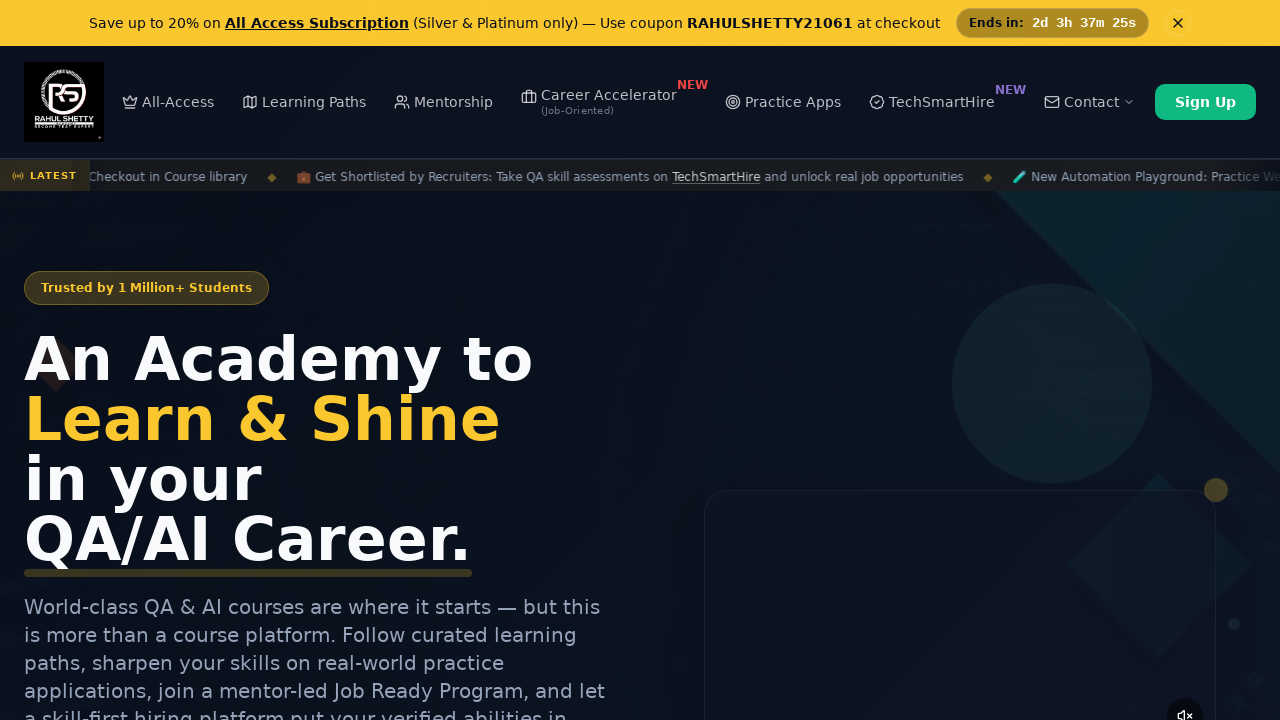

Page DOM content loaded
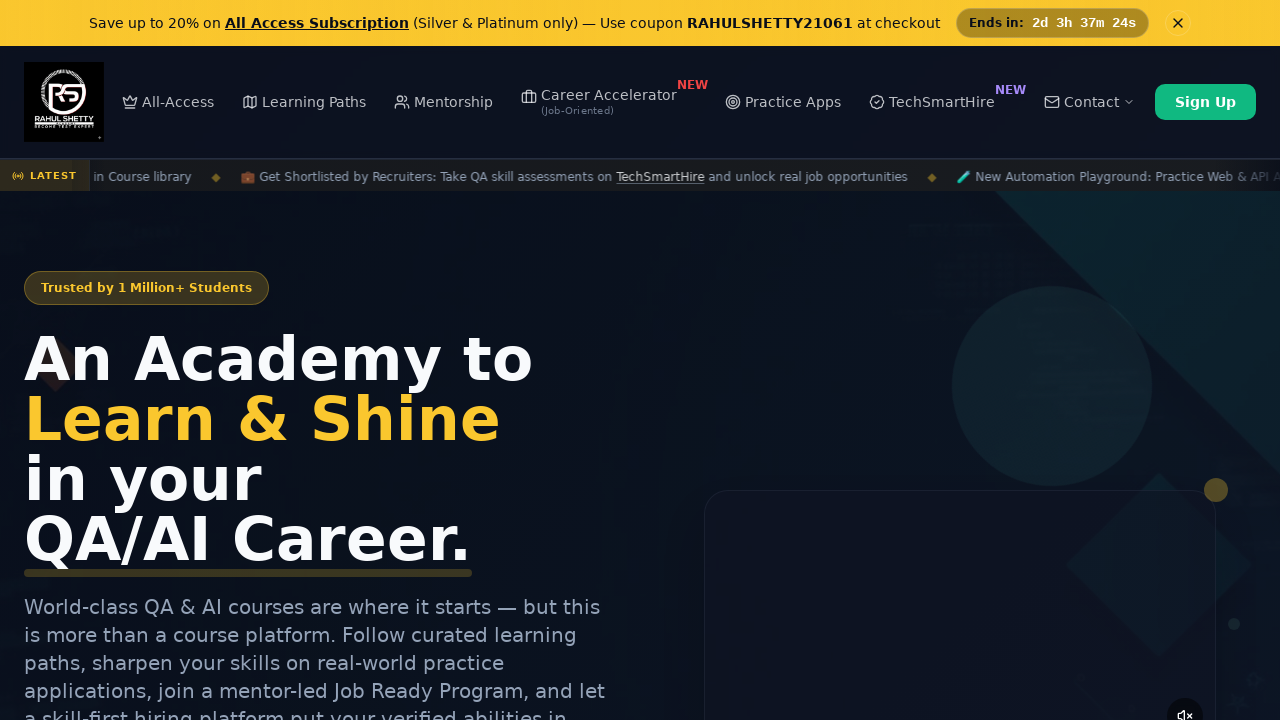

Body element is present on Rahul Shetty Academy homepage
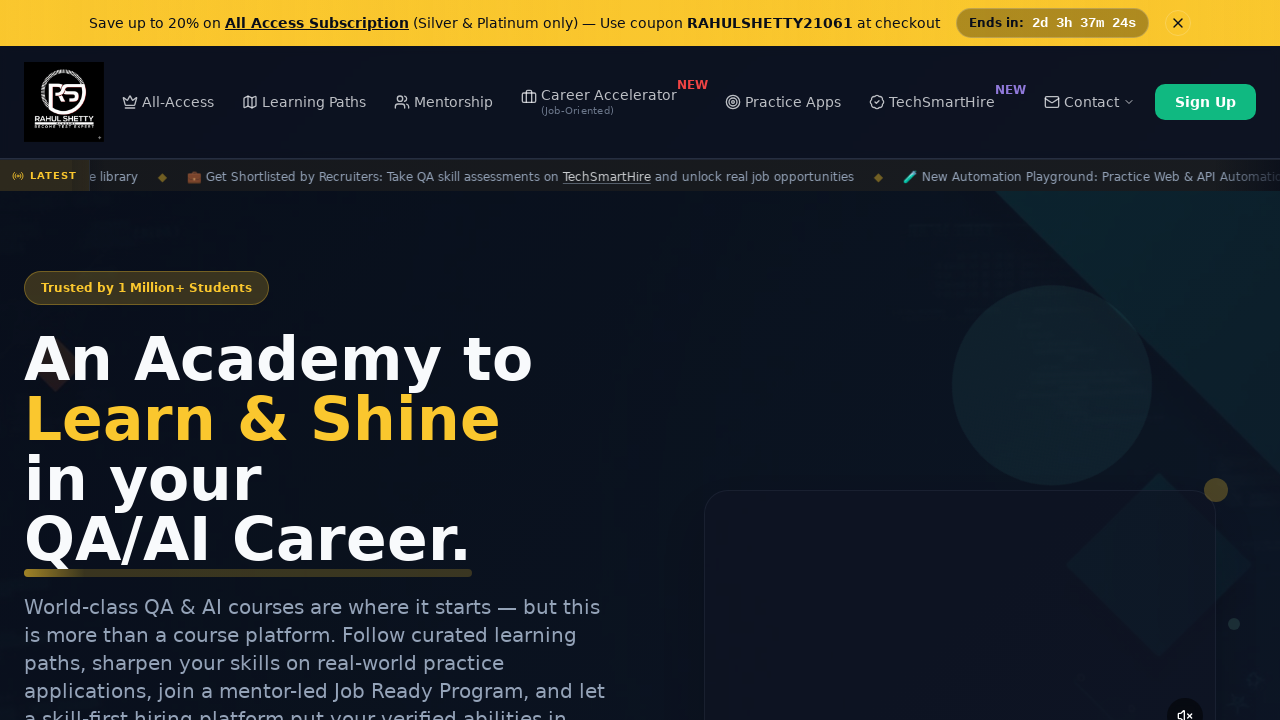

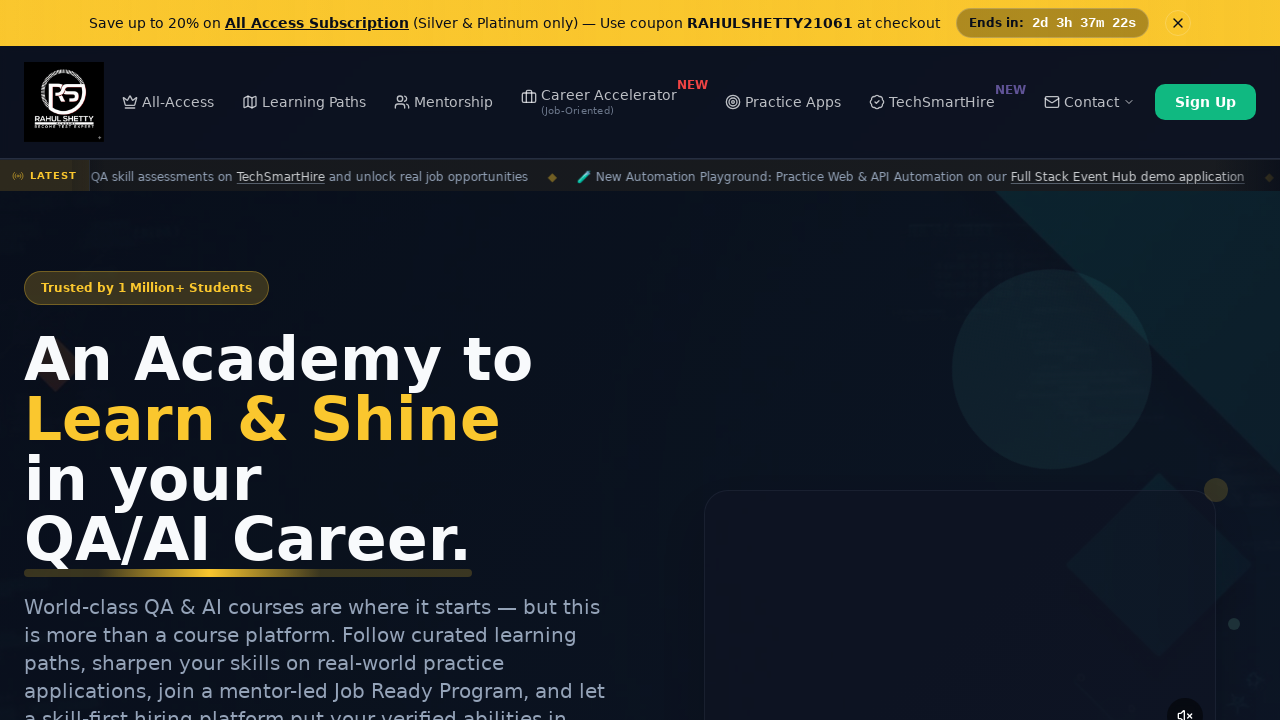